Solves a mathematical captcha by reading a value, calculating a result, filling the answer, and selecting robot verification options before submitting

Starting URL: https://suninjuly.github.io/math.html

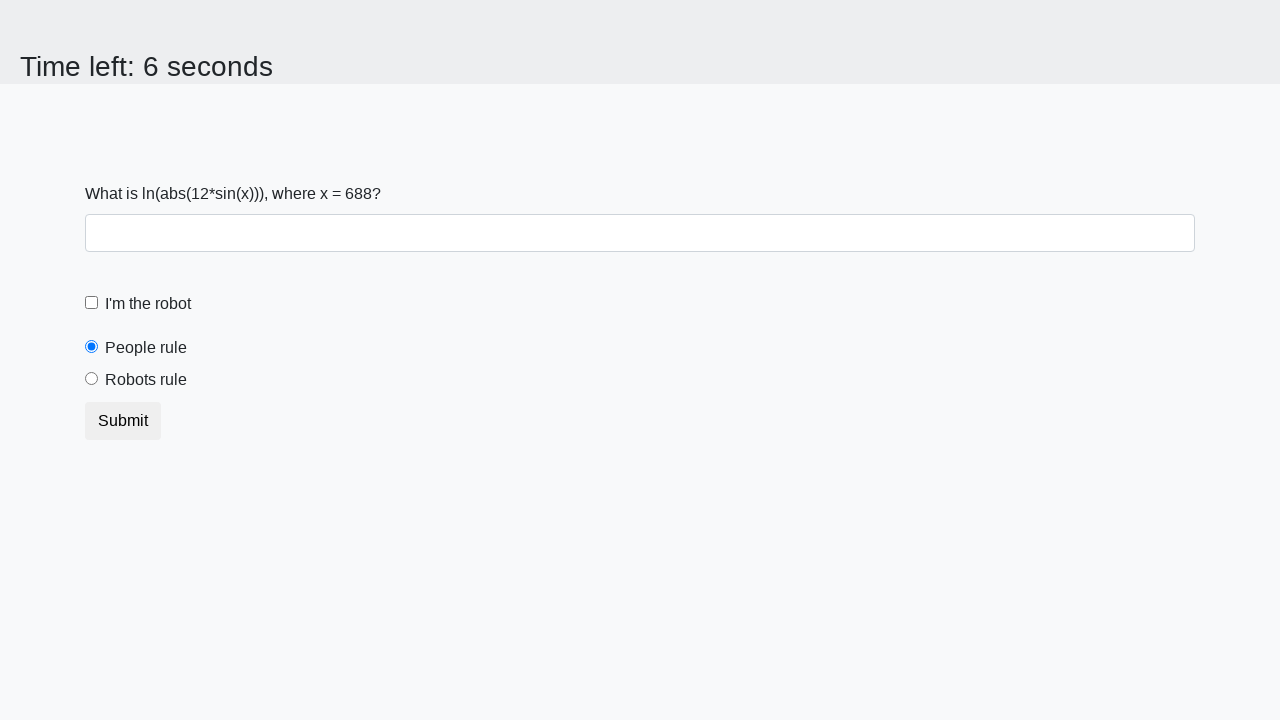

Navigated to math captcha page
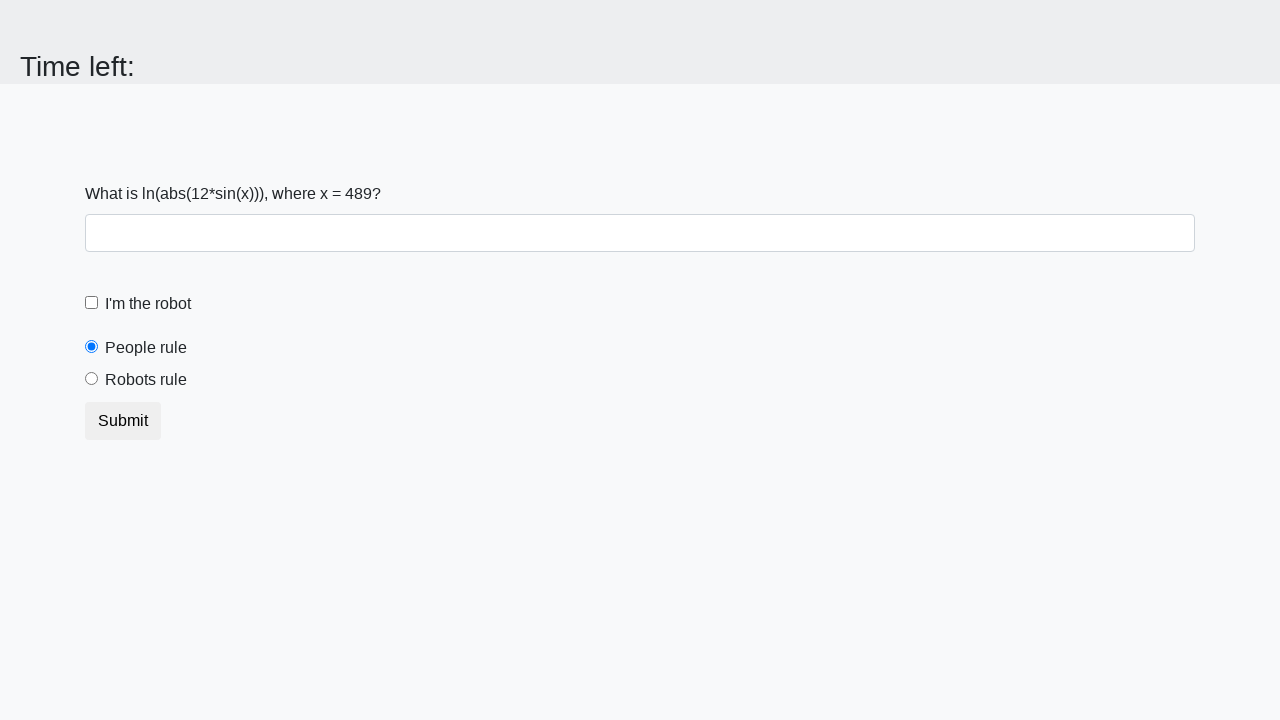

Located the input value element
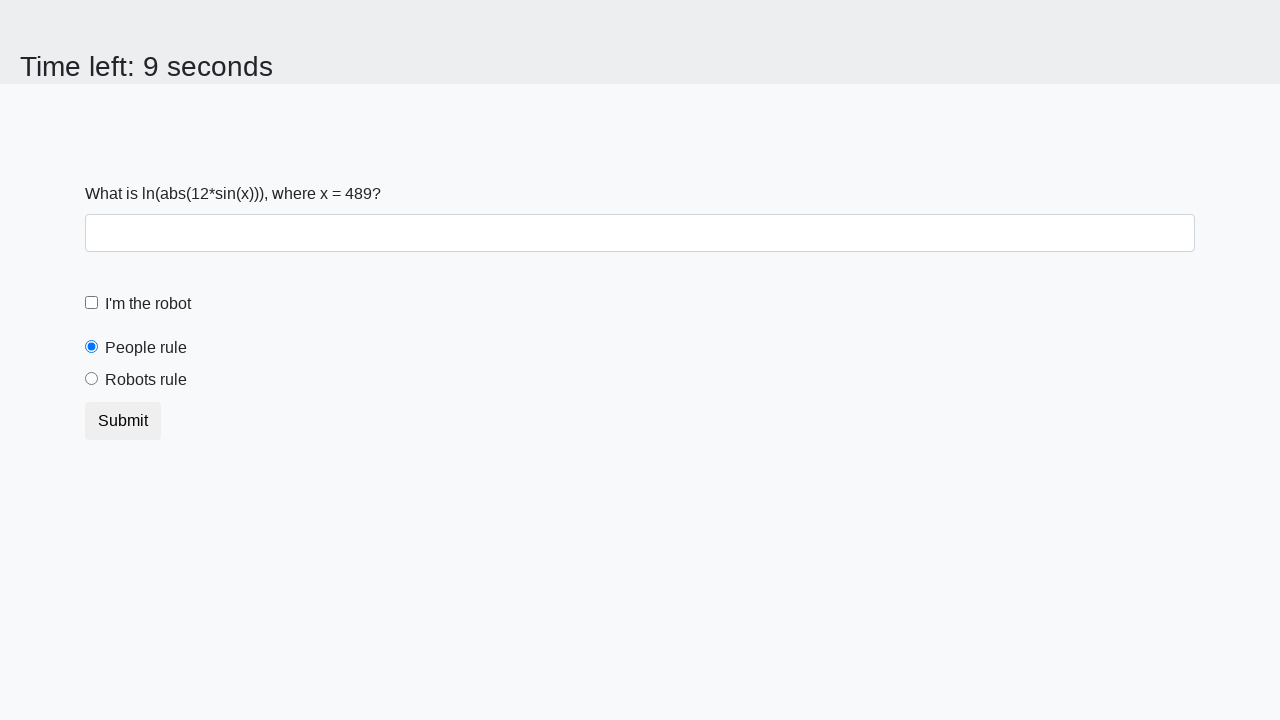

Read x value from page: 489
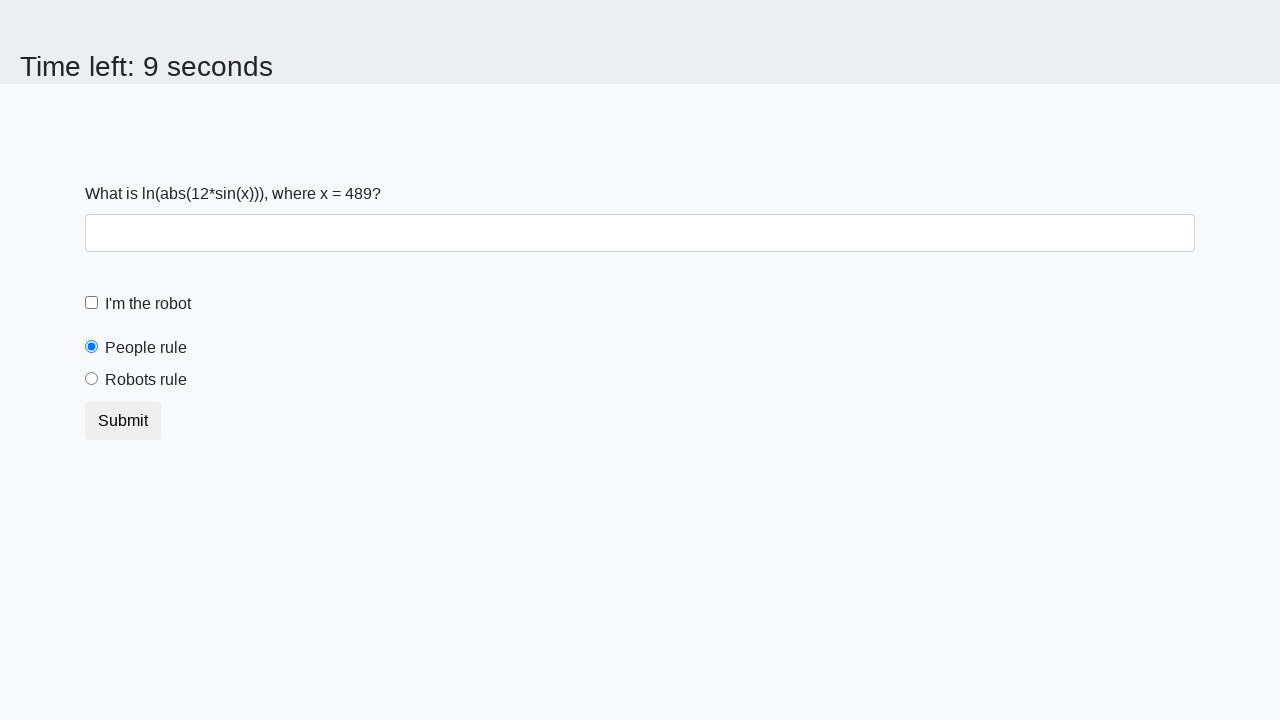

Calculated result: 2.3637676777868553
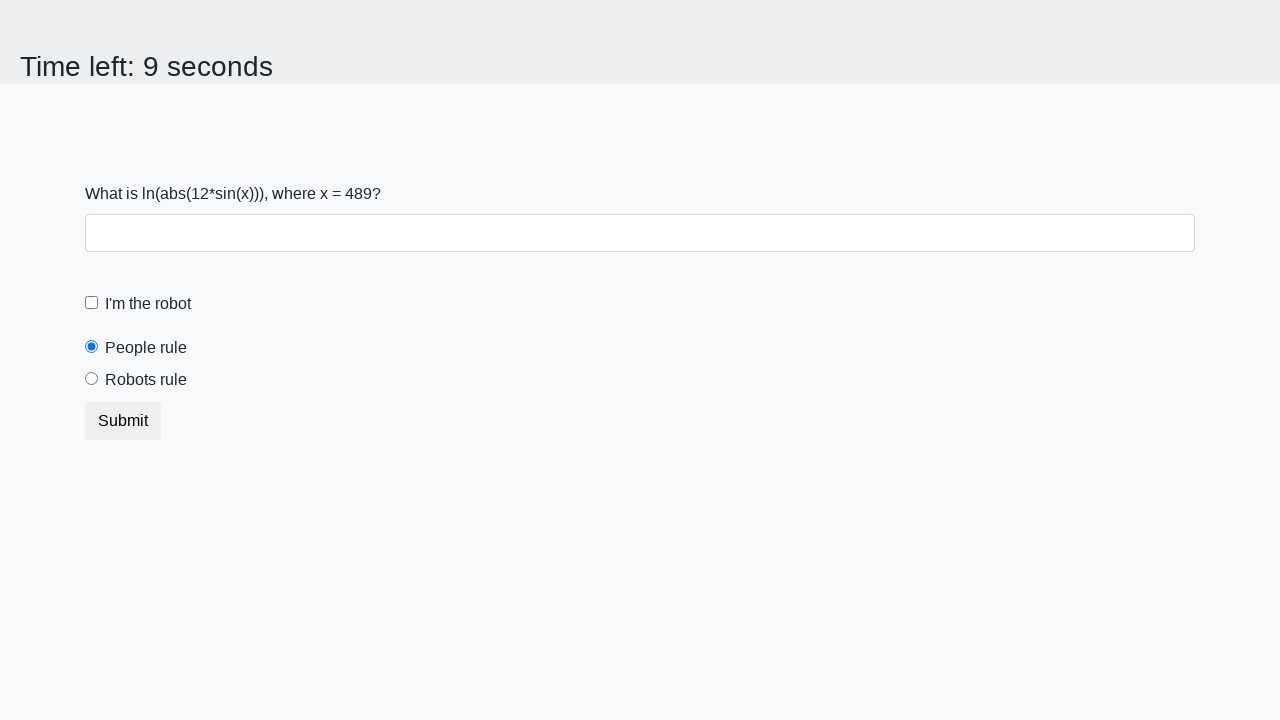

Filled answer field with calculated value: 2.3637676777868553 on #answer
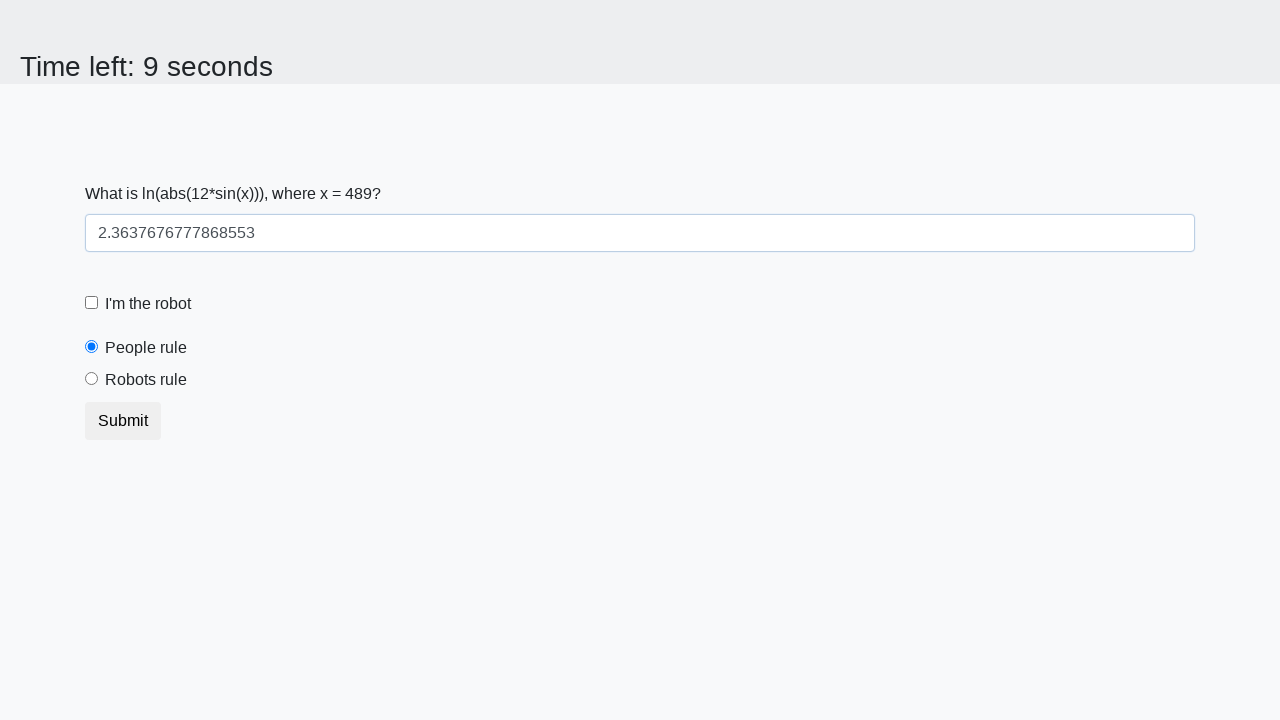

Clicked 'I'm the robot' checkbox at (92, 303) on #robotCheckbox
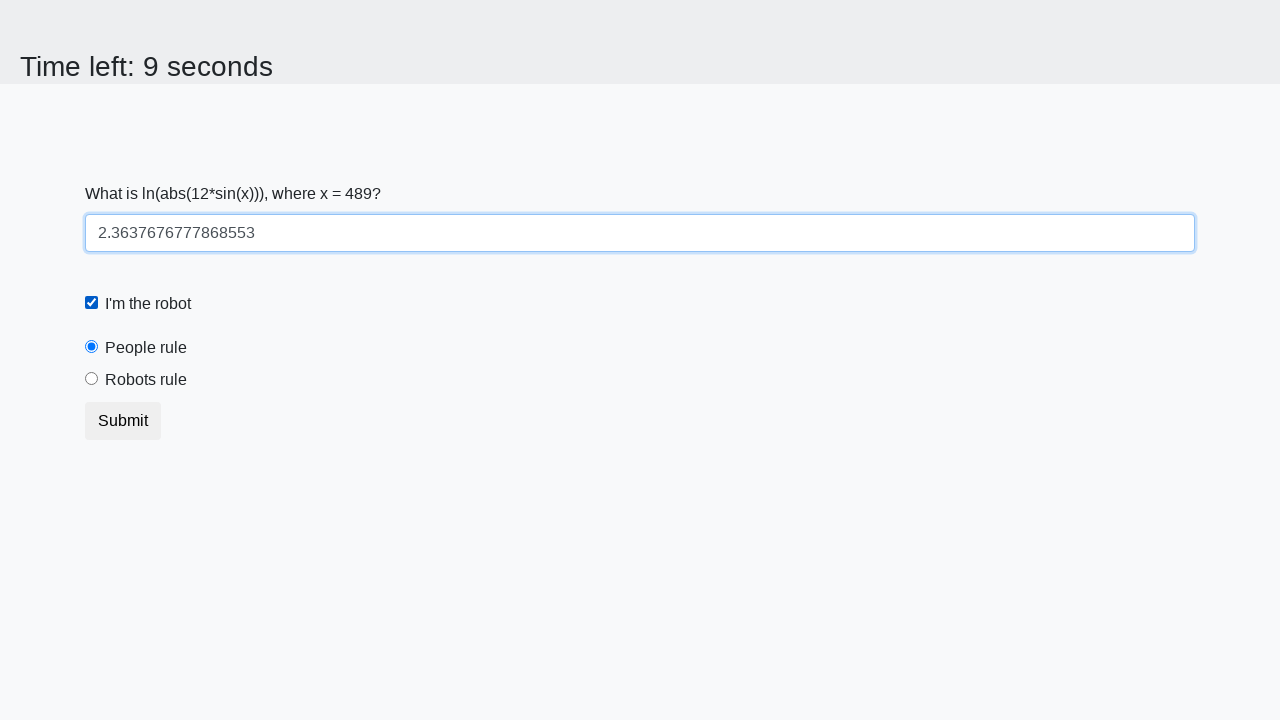

Selected 'Robots rule!' radio button at (92, 379) on #robotsRule
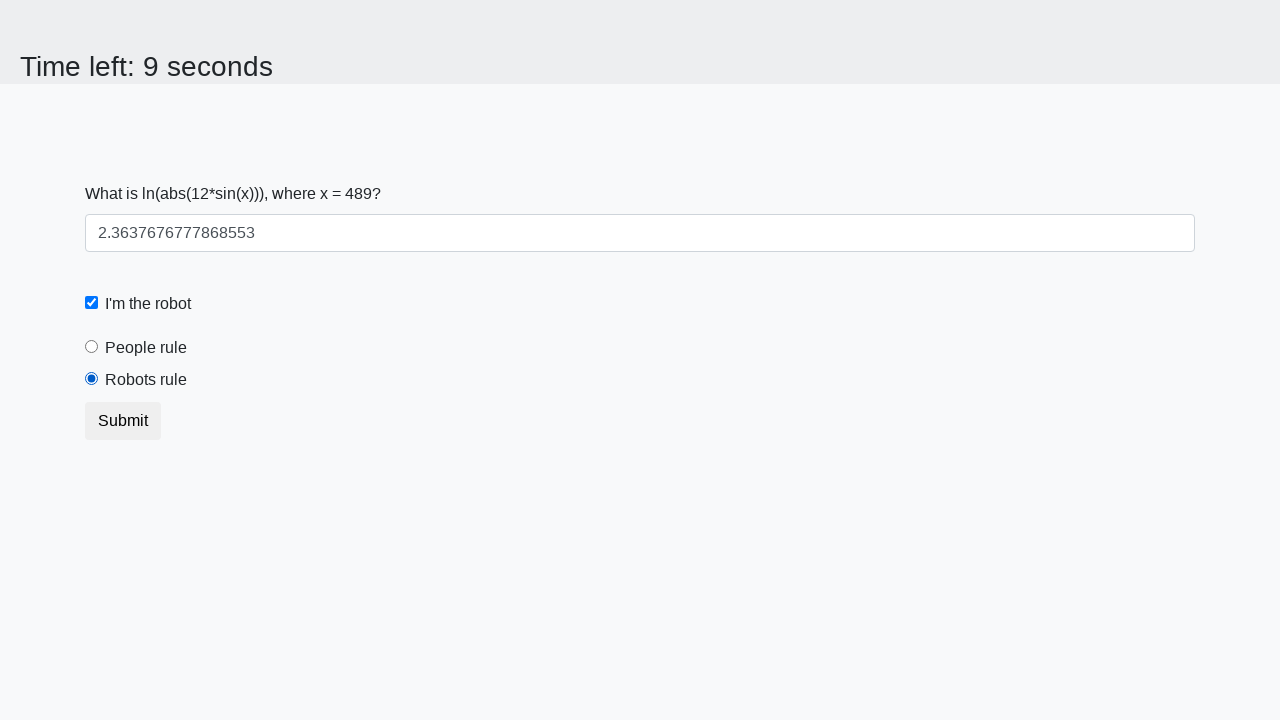

Clicked submit button at (123, 421) on button.btn
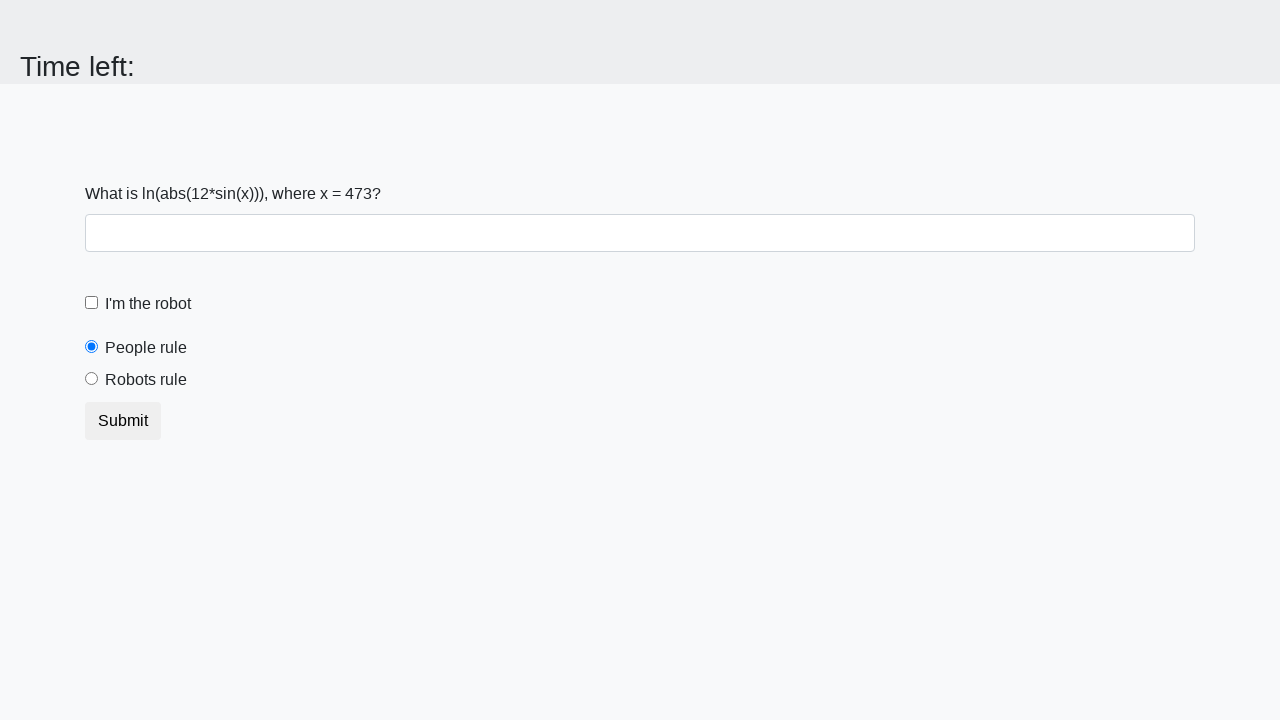

Waited 1000ms for result to appear
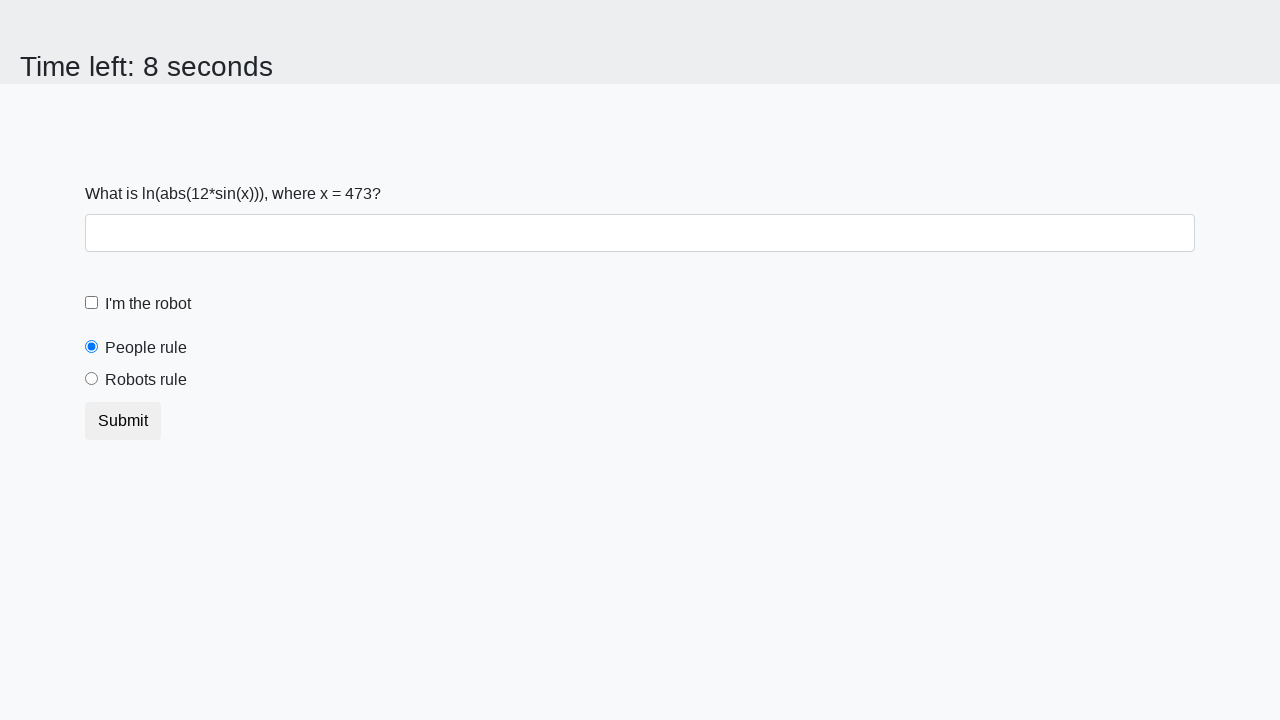

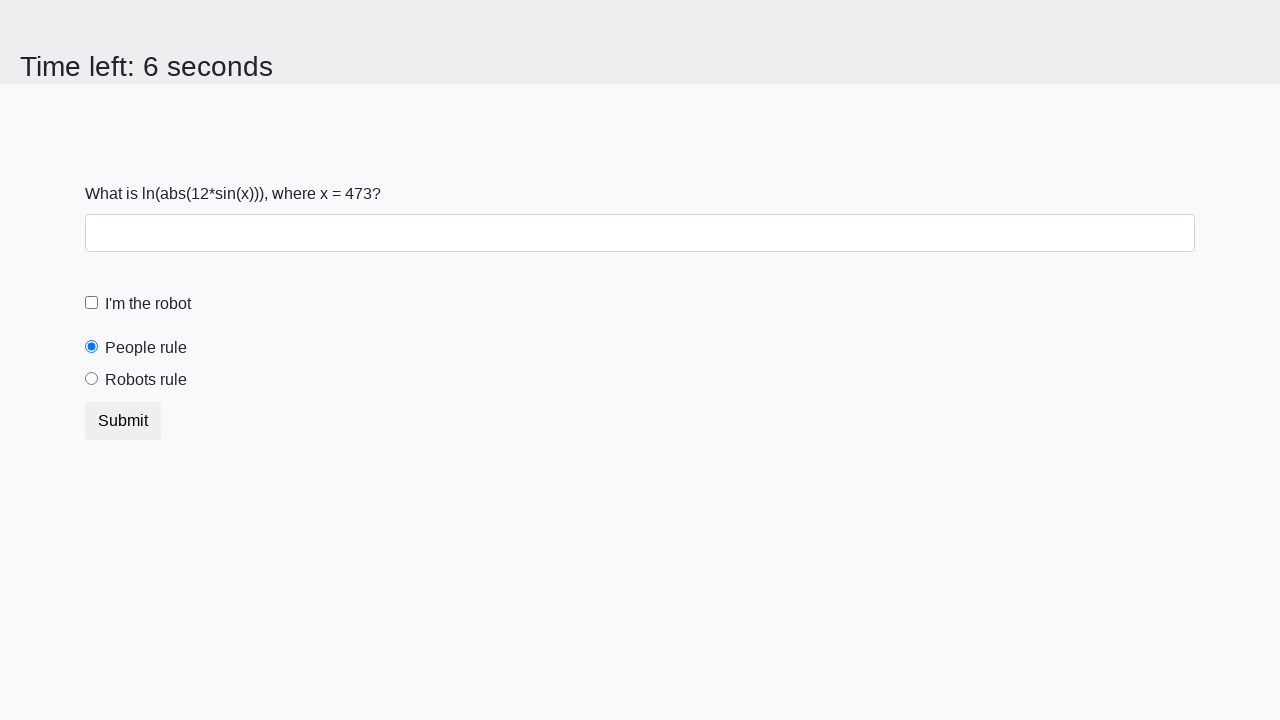